Tests that the current URL matches the expected sign-in page URL

Starting URL: https://www.guvi.in/sign-in/

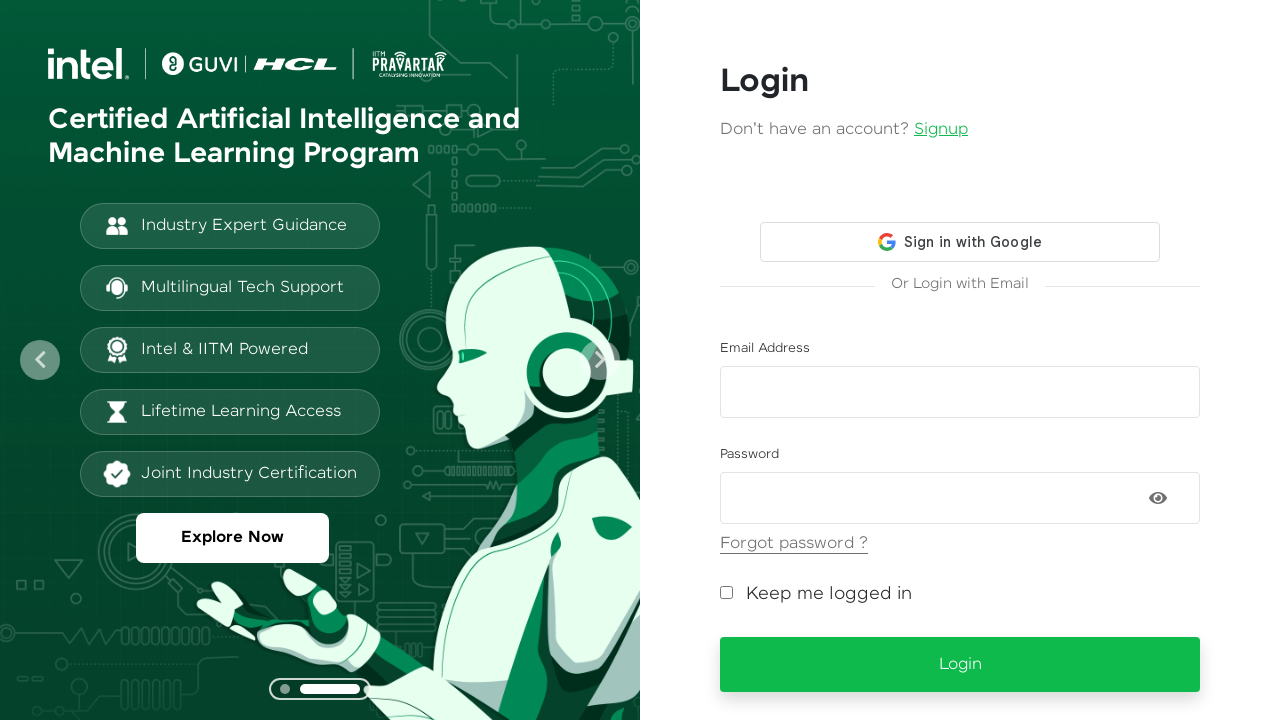

Verified current URL matches expected sign-in page URL (https://www.guvi.in/sign-in/)
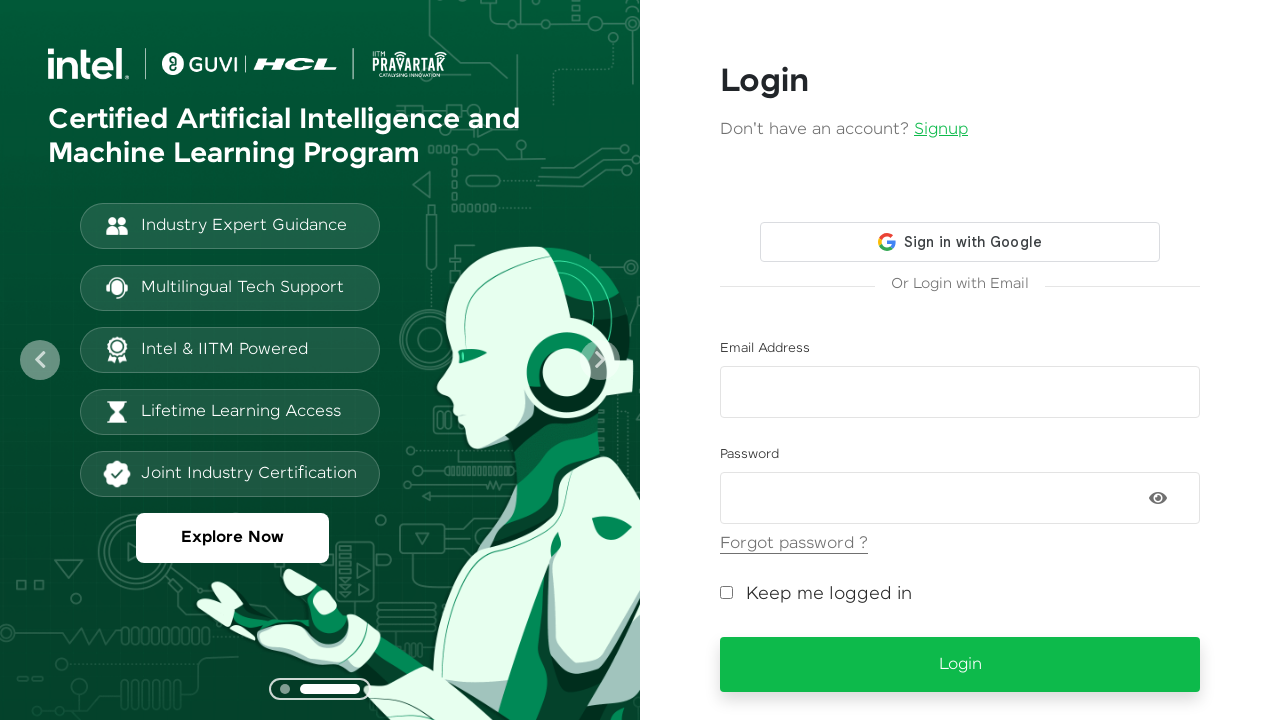

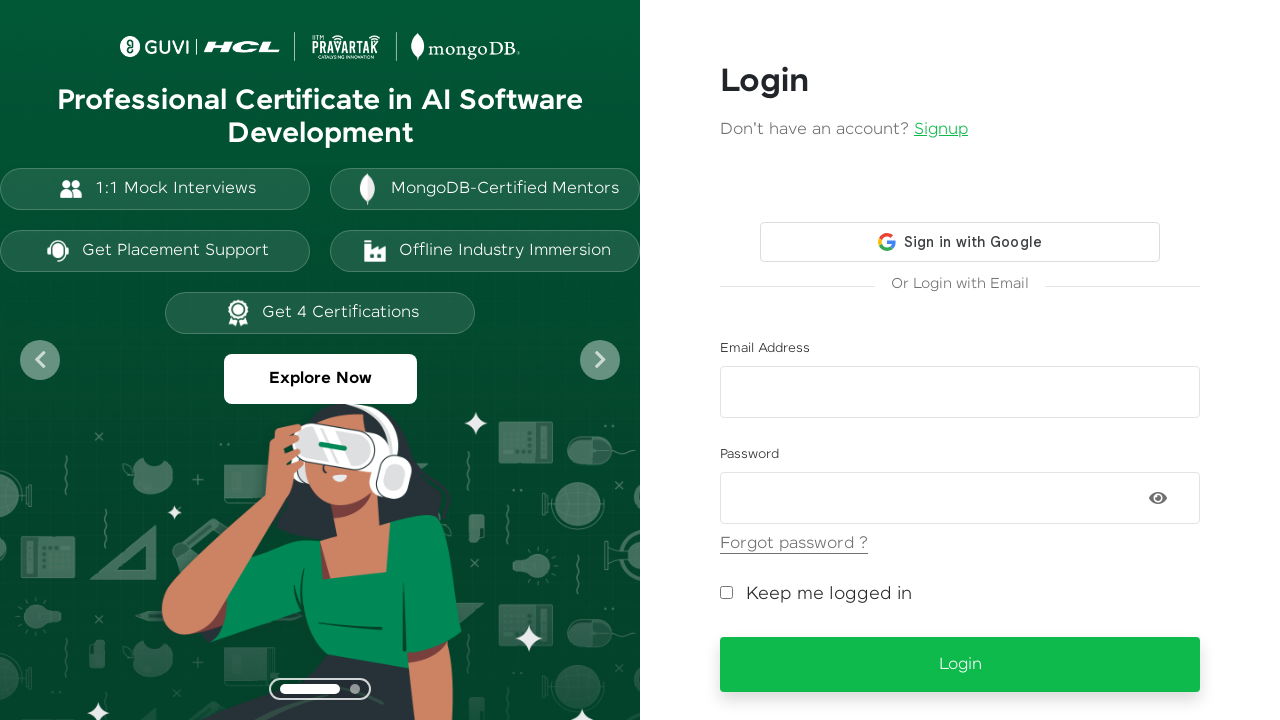